Tests marking all items as completed using the toggle all checkbox

Starting URL: https://demo.playwright.dev/todomvc

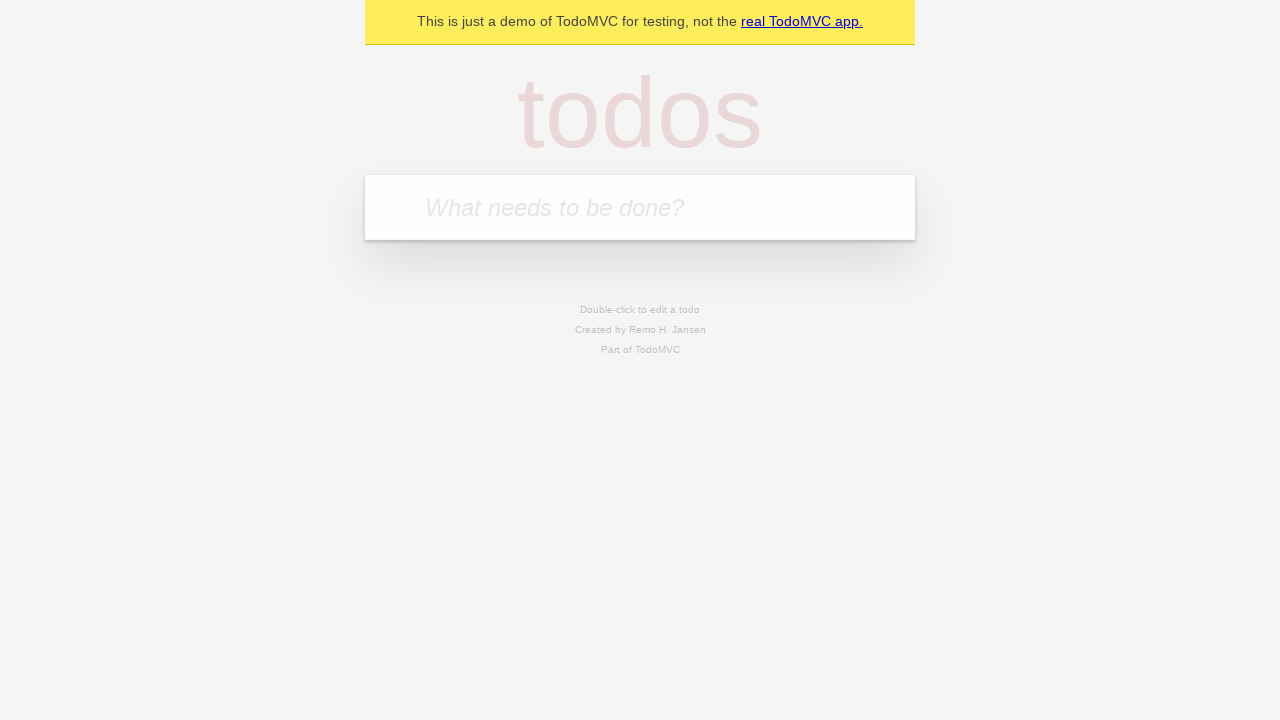

Filled todo input with 'buy some cheese' on internal:attr=[placeholder="What needs to be done?"i]
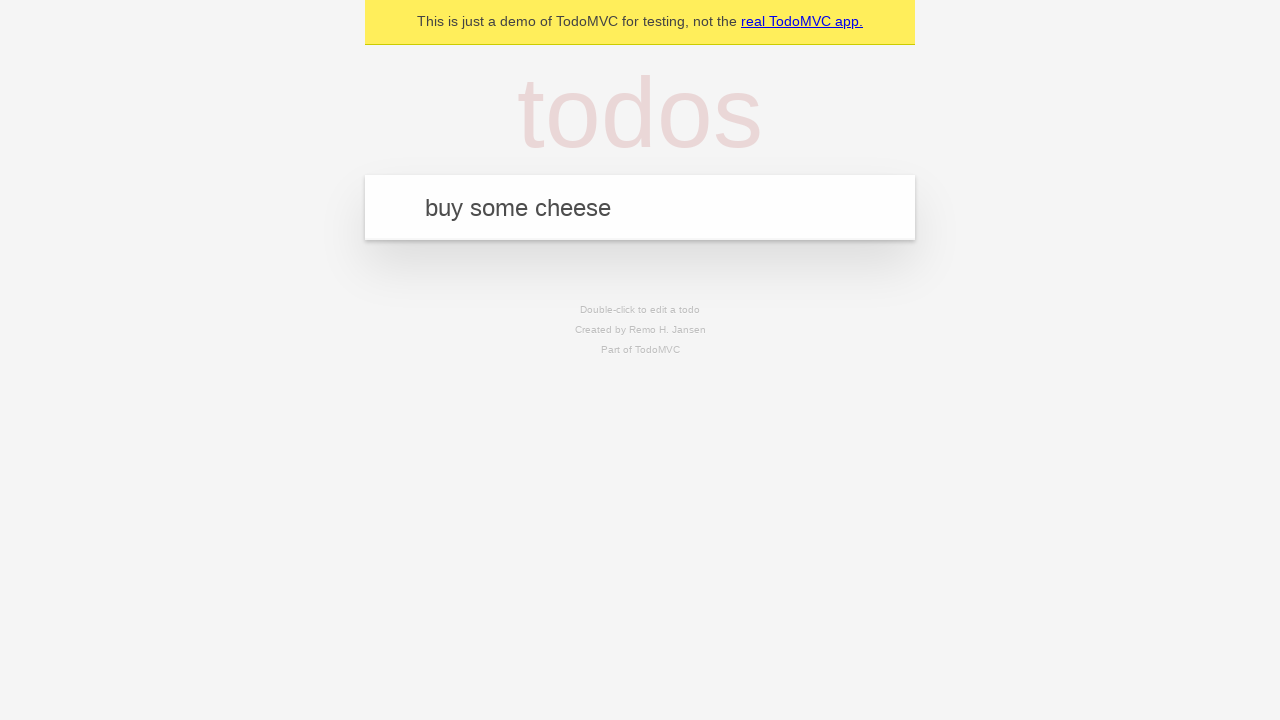

Pressed Enter to add first todo on internal:attr=[placeholder="What needs to be done?"i]
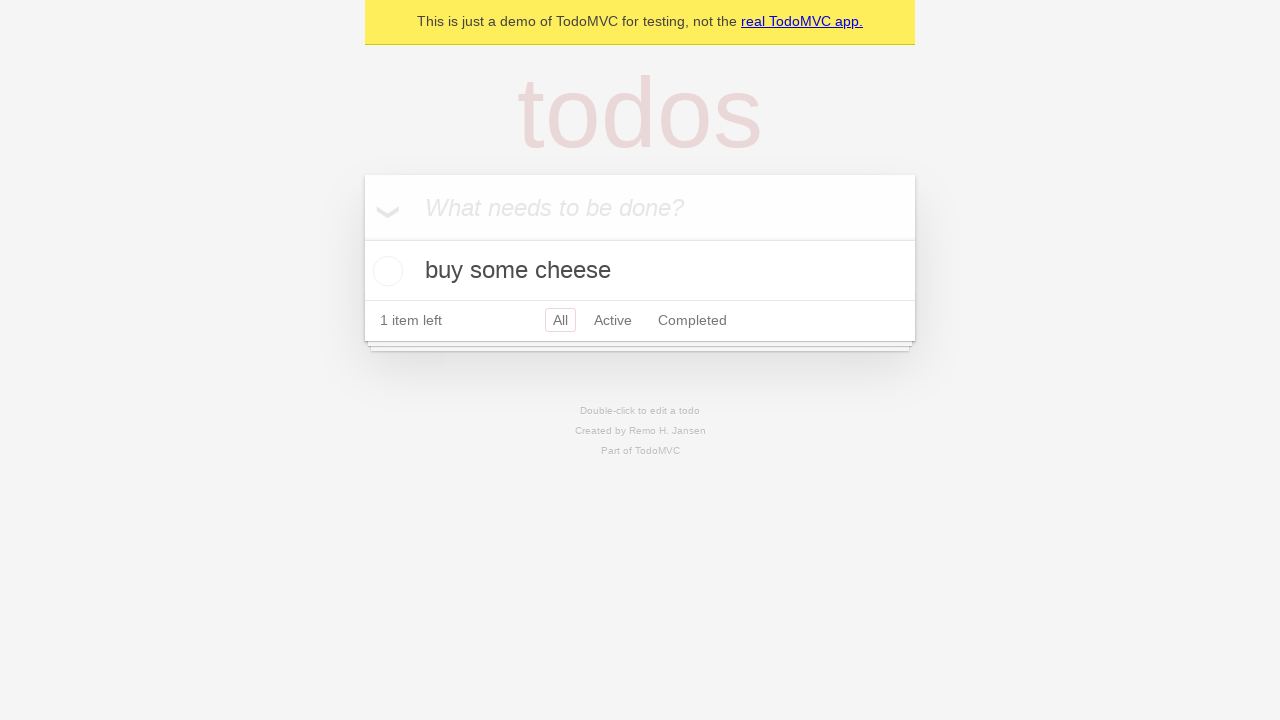

Filled todo input with 'feed the cat' on internal:attr=[placeholder="What needs to be done?"i]
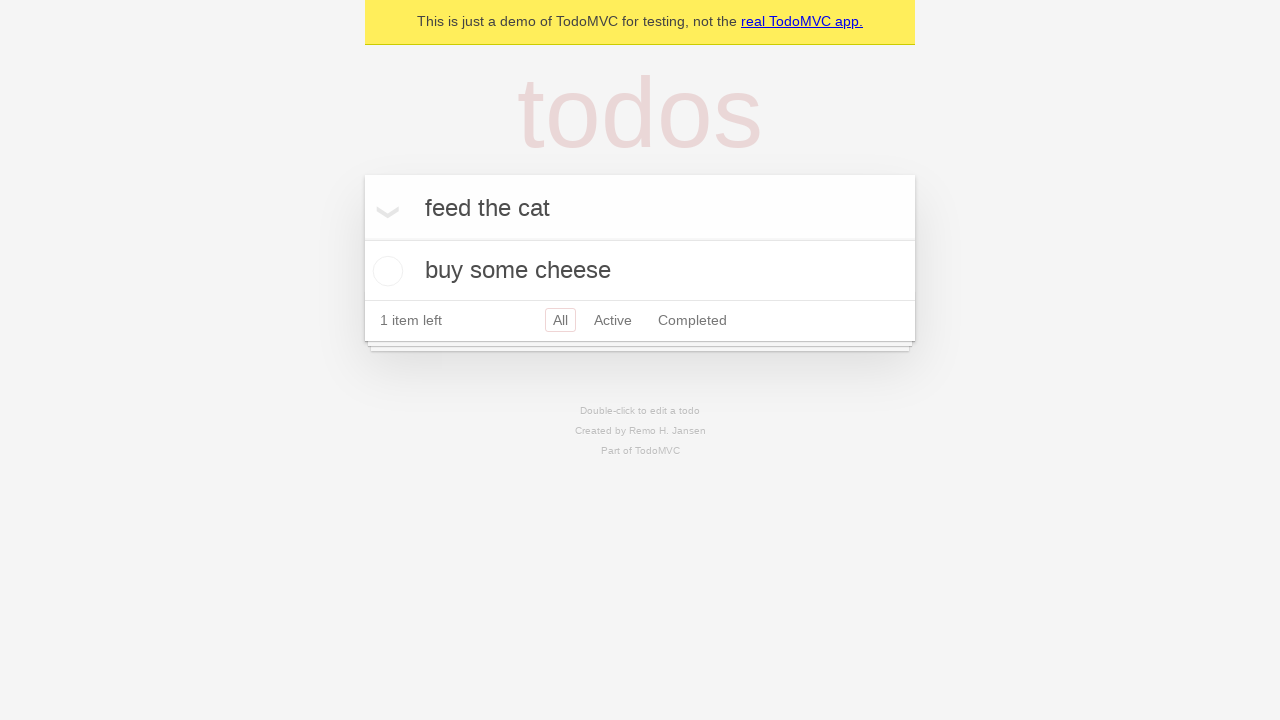

Pressed Enter to add second todo on internal:attr=[placeholder="What needs to be done?"i]
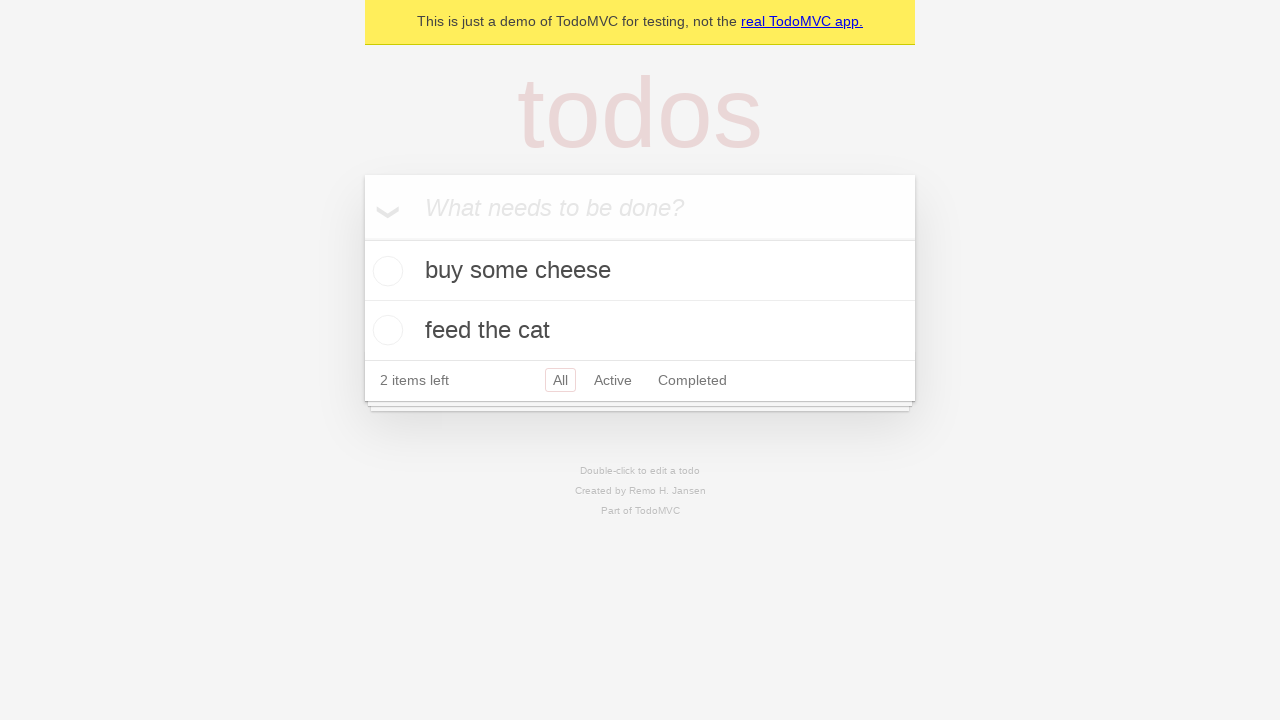

Filled todo input with 'book a doctors appointment' on internal:attr=[placeholder="What needs to be done?"i]
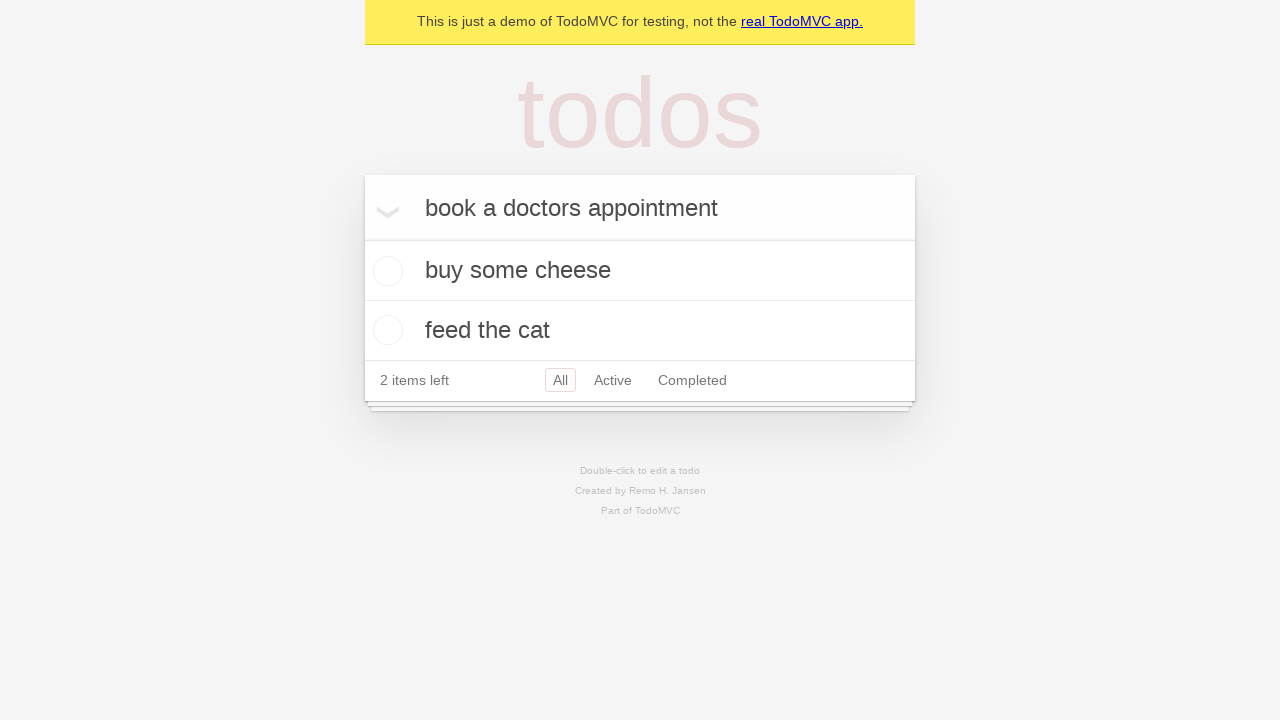

Pressed Enter to add third todo on internal:attr=[placeholder="What needs to be done?"i]
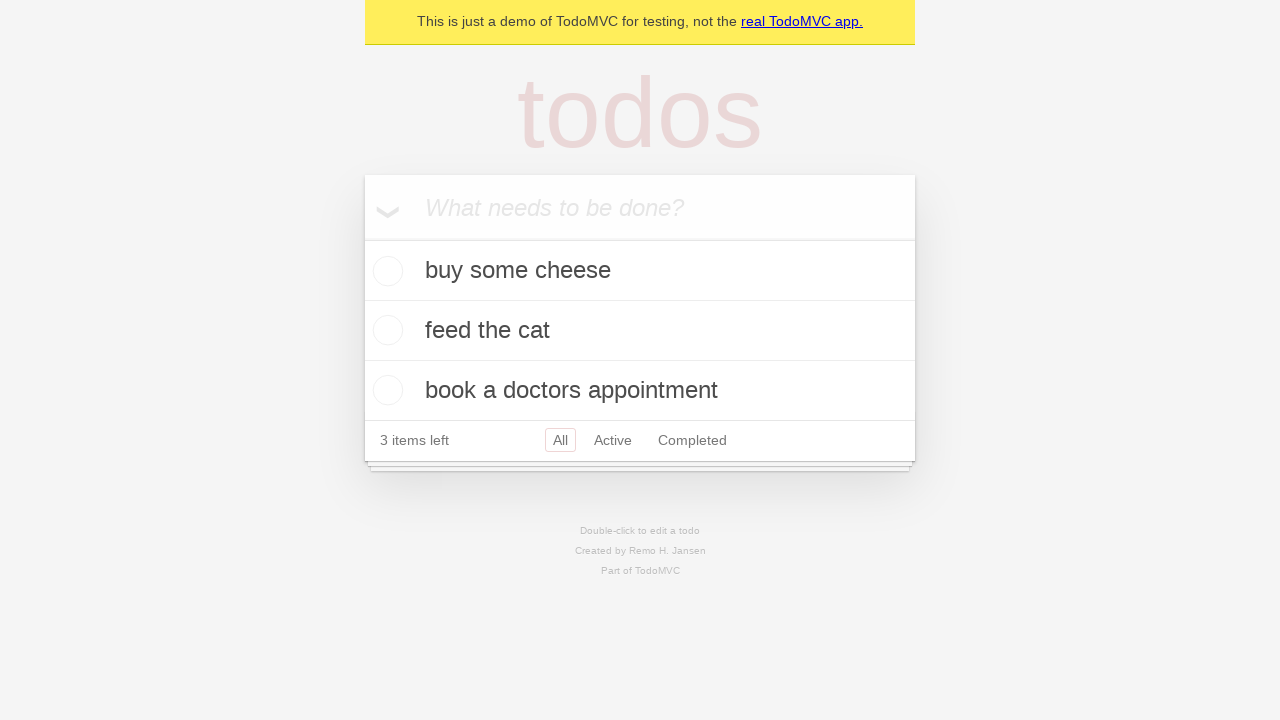

Clicked 'Mark all as complete' checkbox to mark all todos as completed at (362, 238) on internal:label="Mark all as complete"i
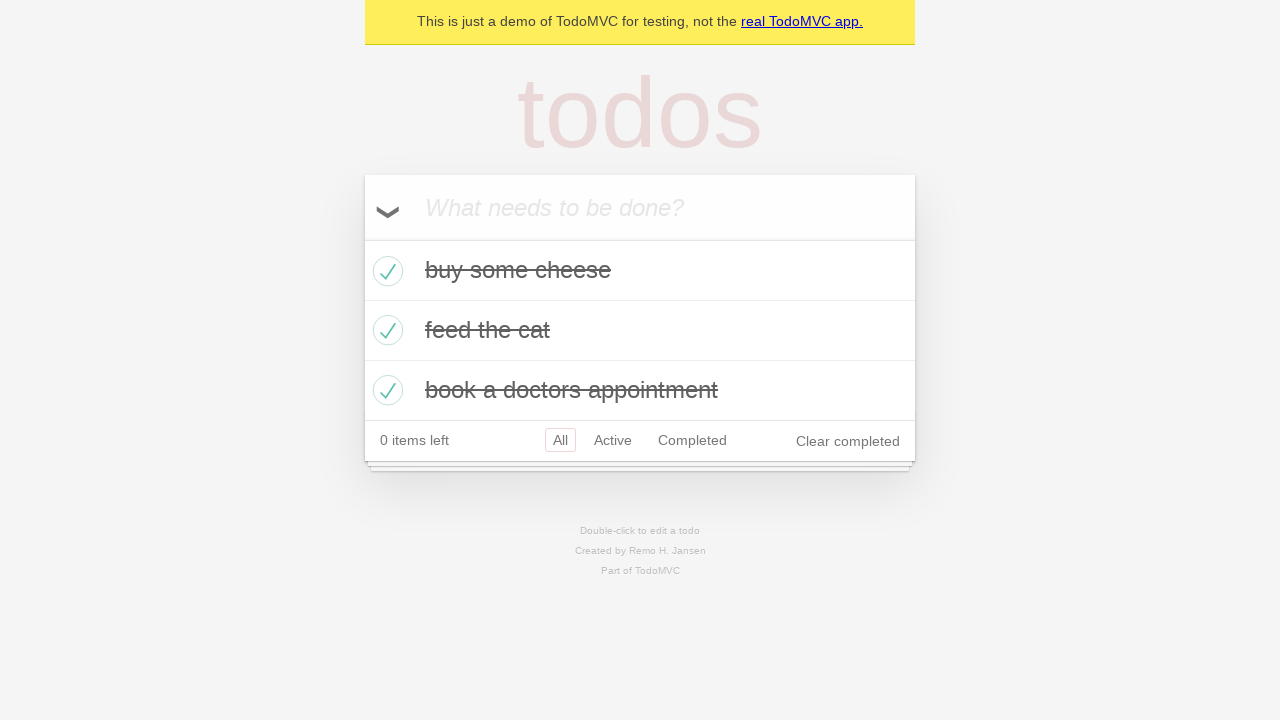

Waited for all todos to show as completed
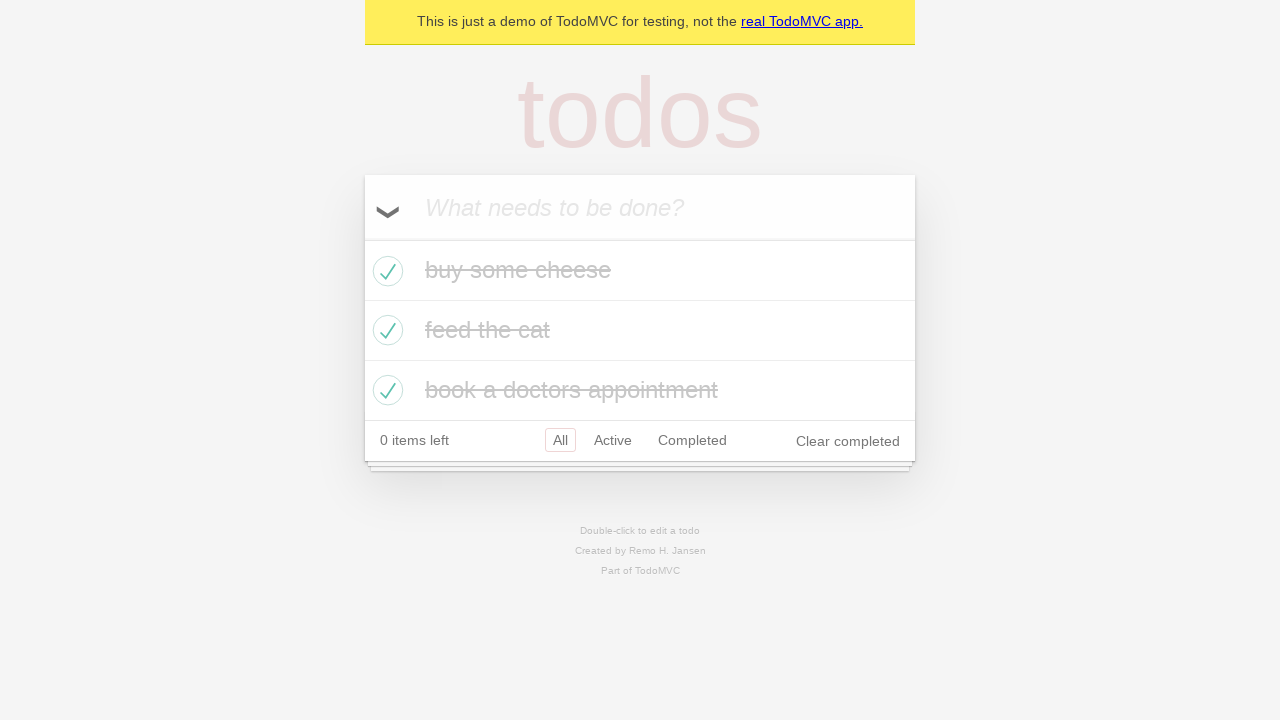

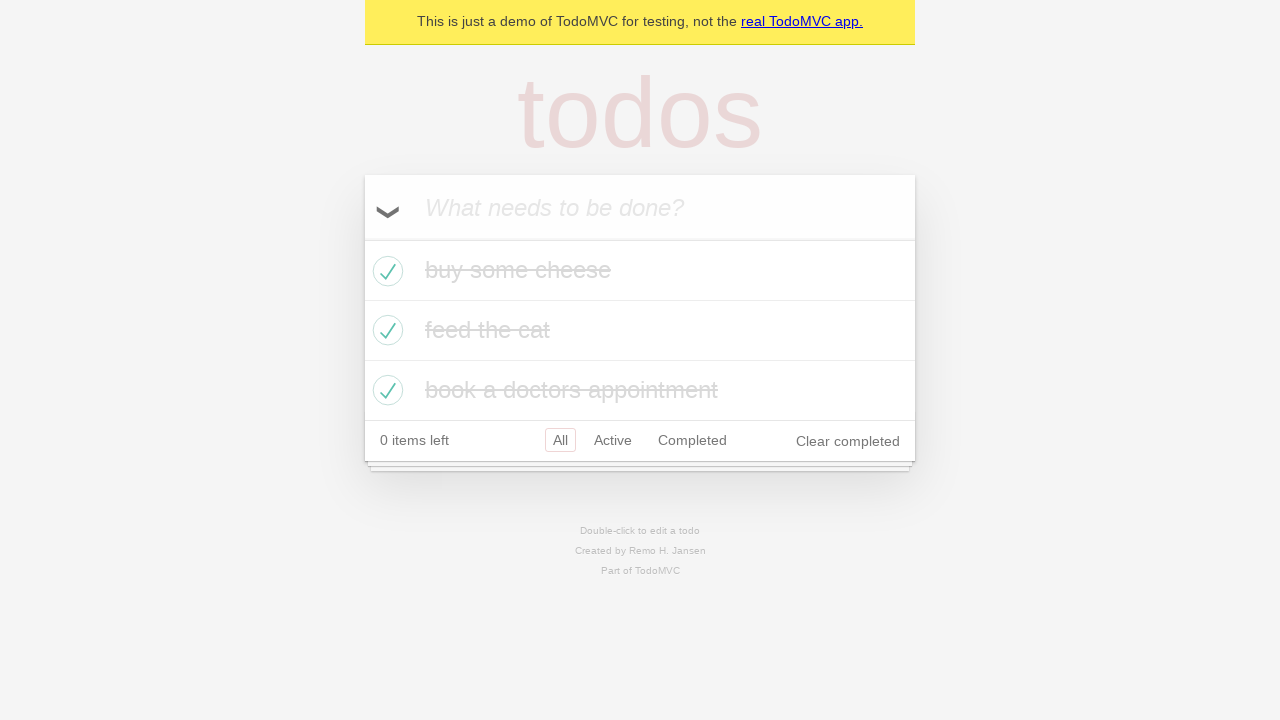